Tests the submit button functionality by clicking it

Starting URL: https://katalon-test.s3.amazonaws.com/aut/html/form.html

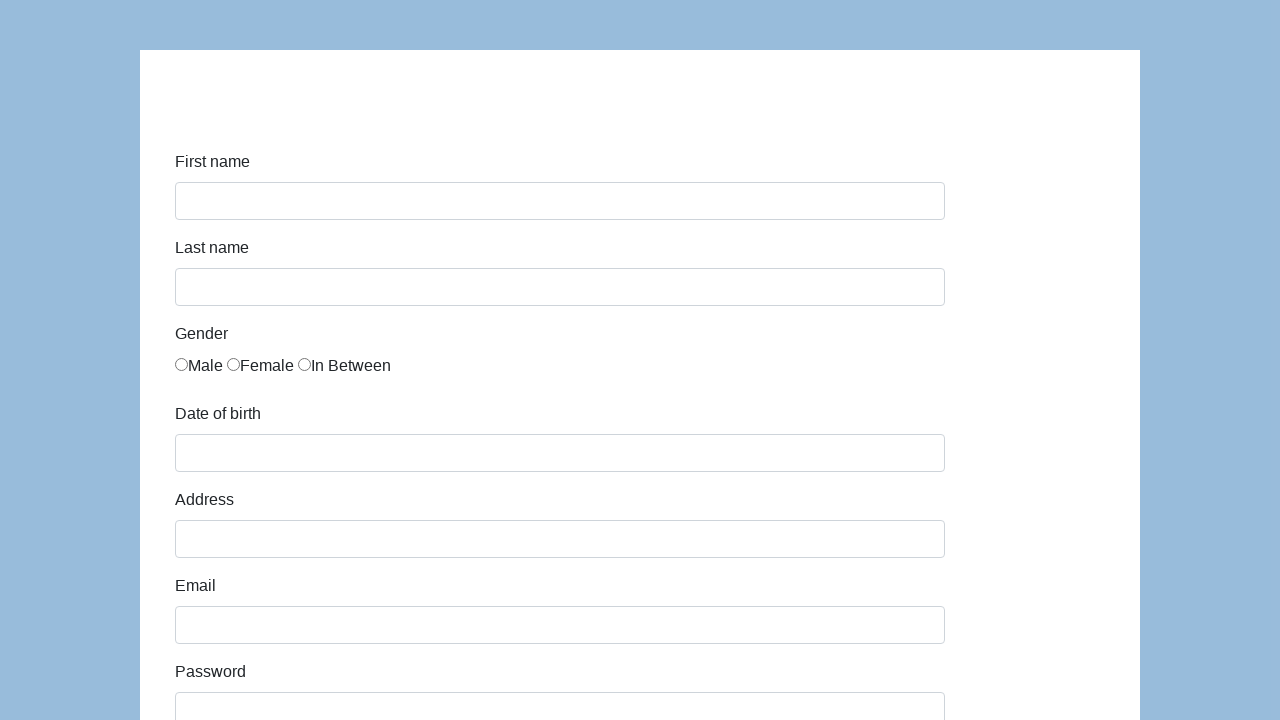

Located submit button element with id='submit'
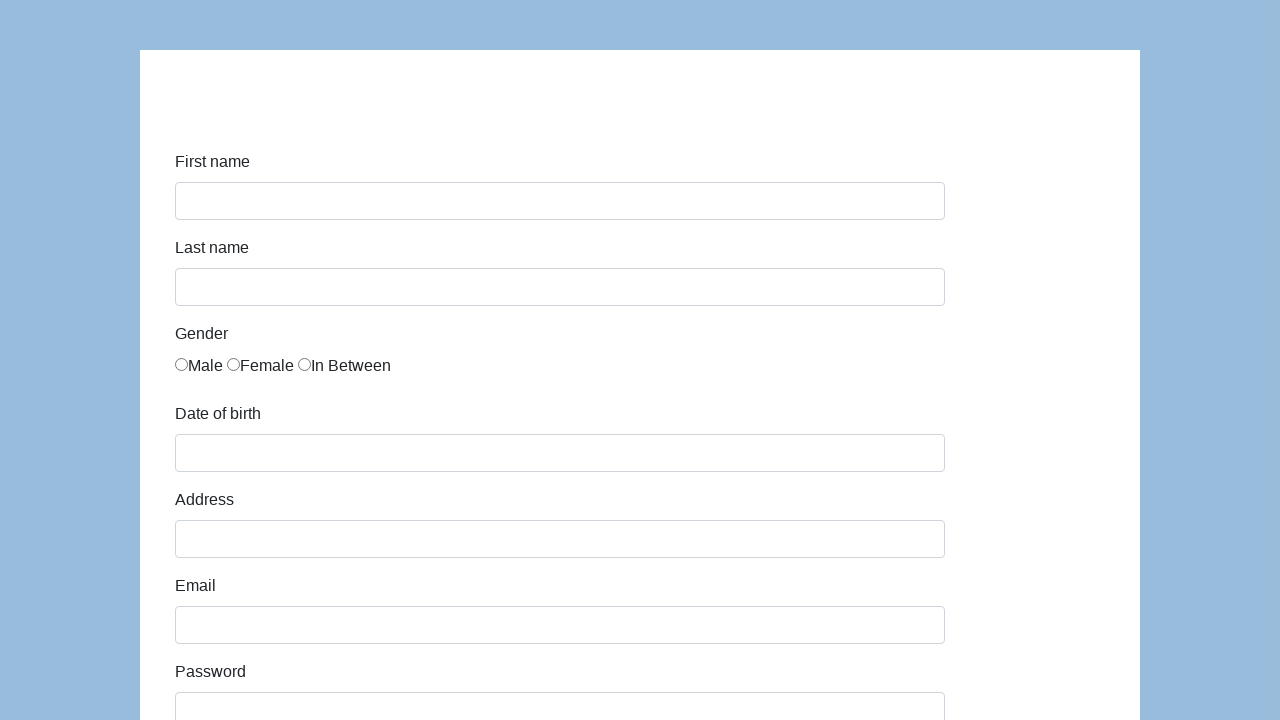

Clicked submit button to test form submission at (213, 665) on #submit
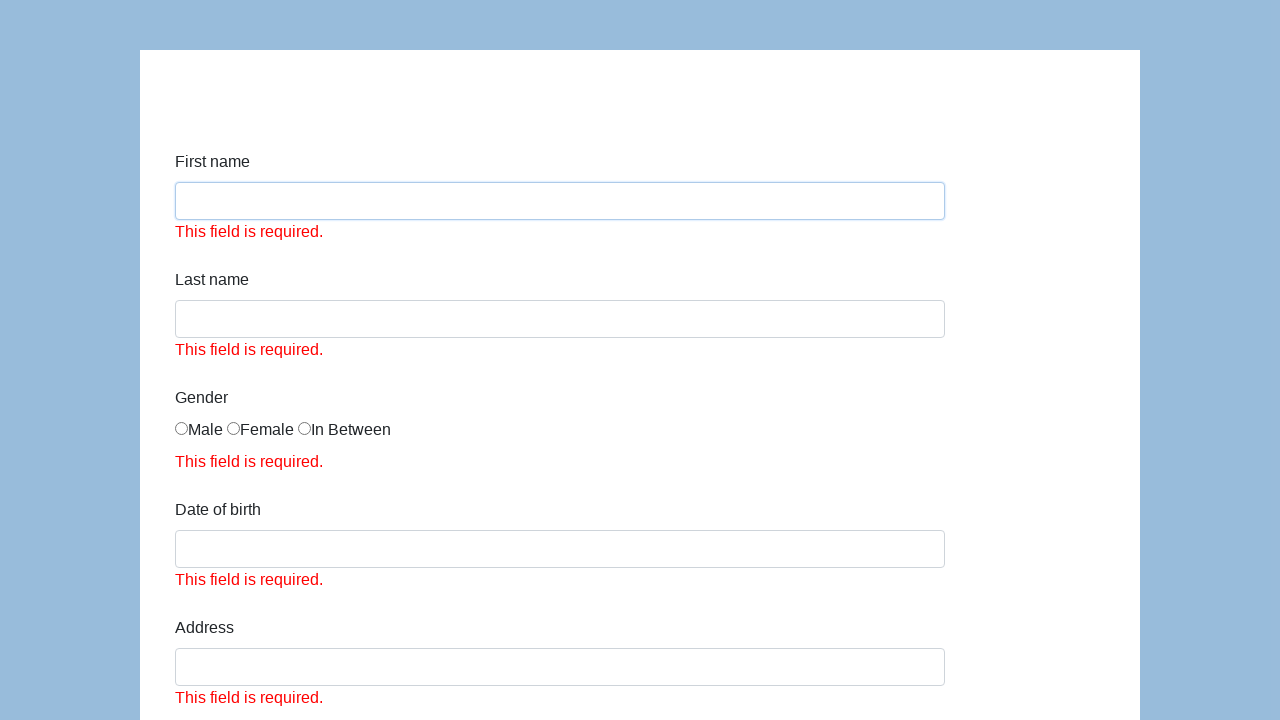

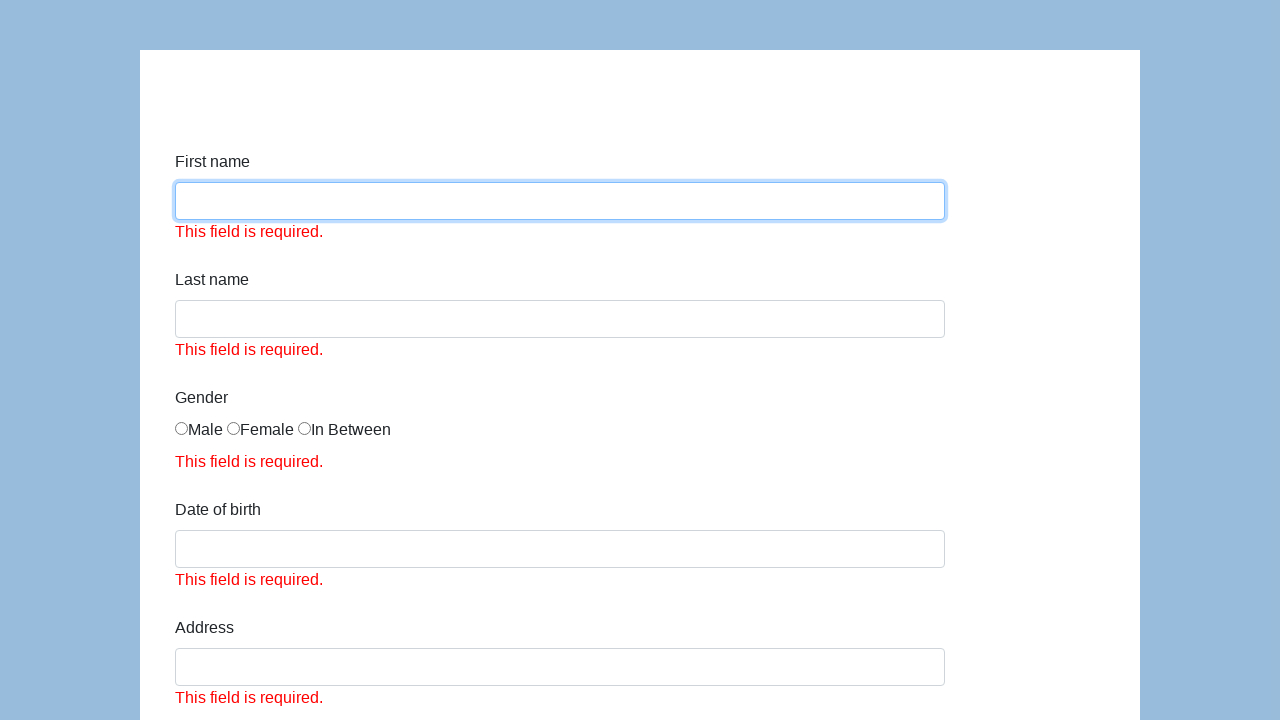